Tests the search functionality on the Federal Reserve Bank of New York website by entering "interest rates" in the search box and submitting the search.

Starting URL: https://www.newyorkfed.org/

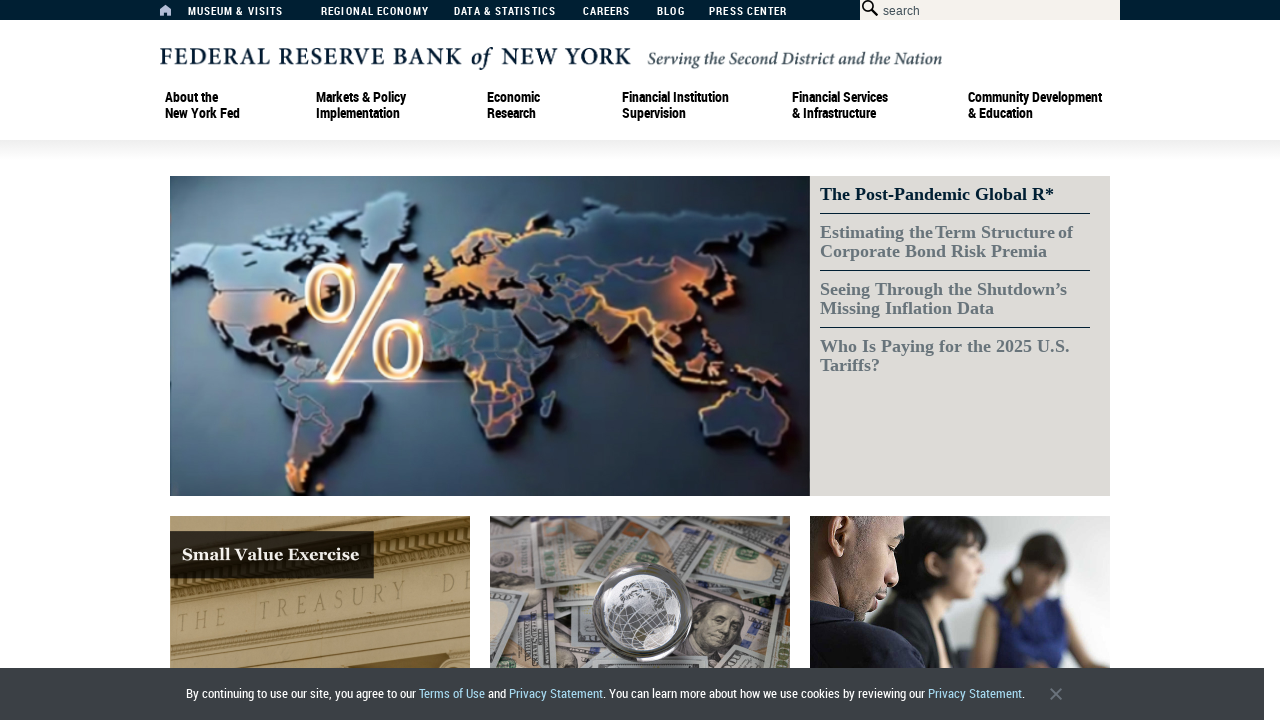

Filled search box with 'interest rates' on #searchbox
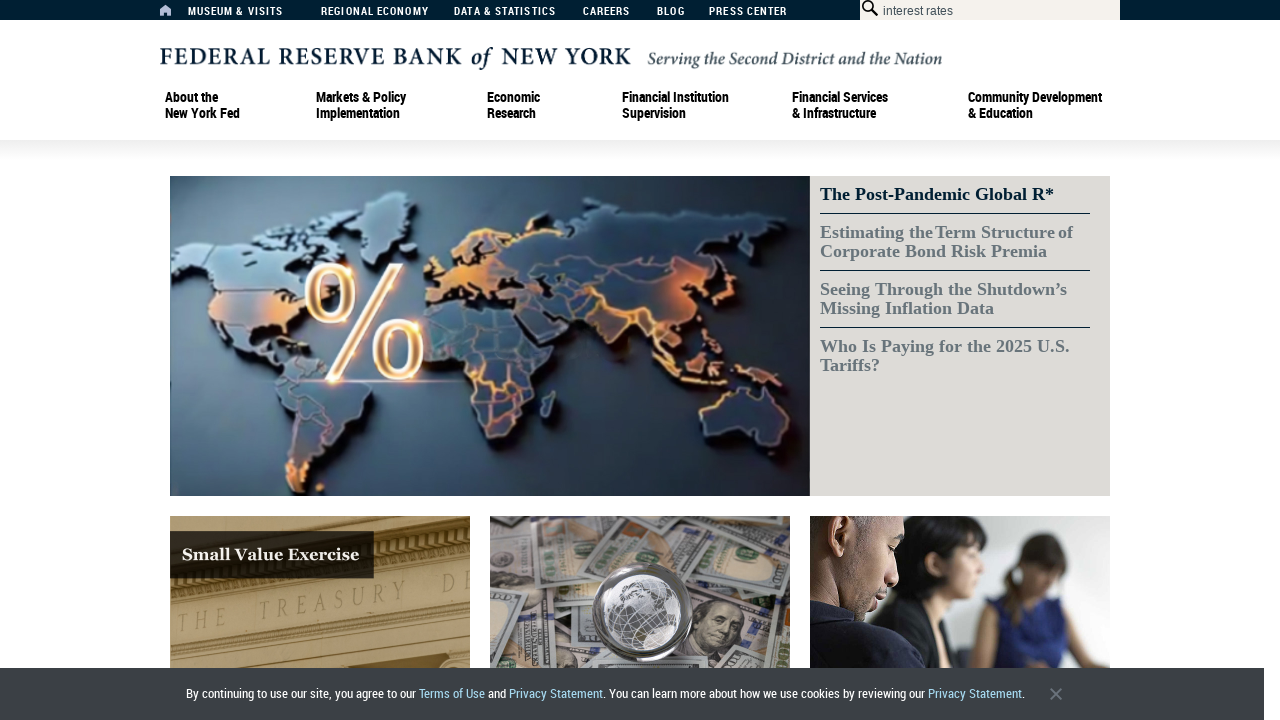

Pressed Enter to submit search query on #searchbox
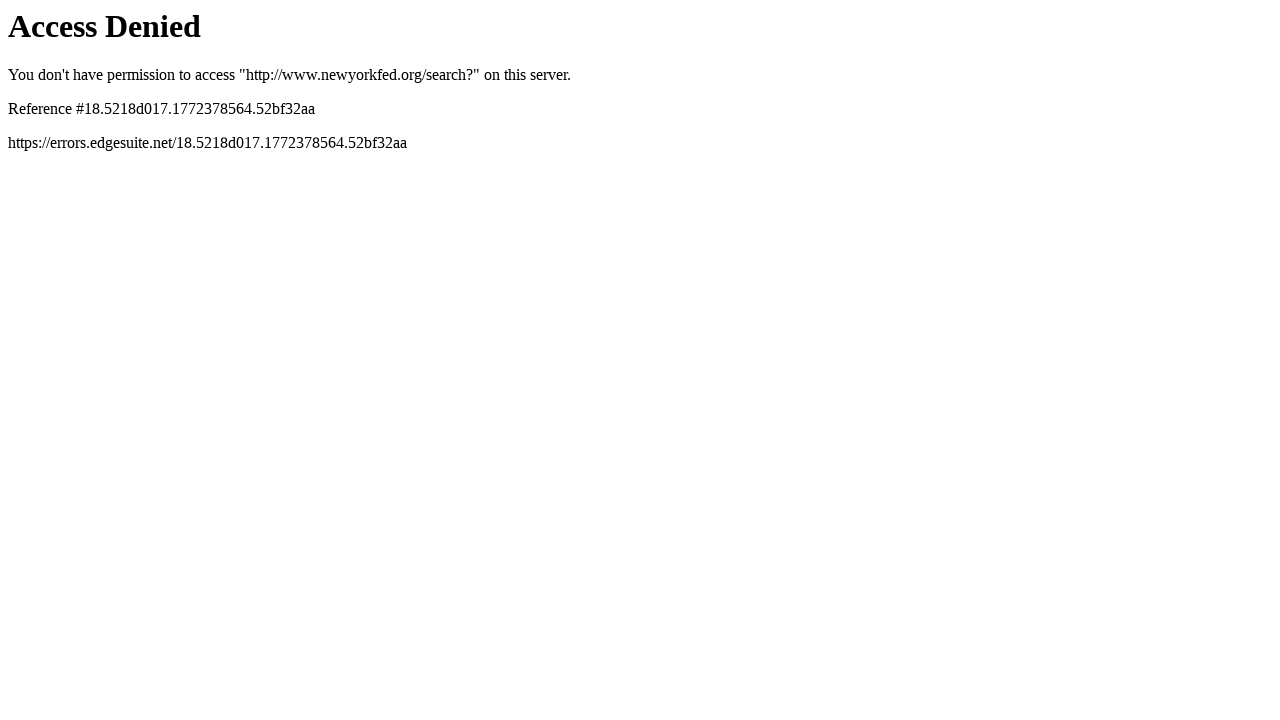

Waited for page to load after search submission
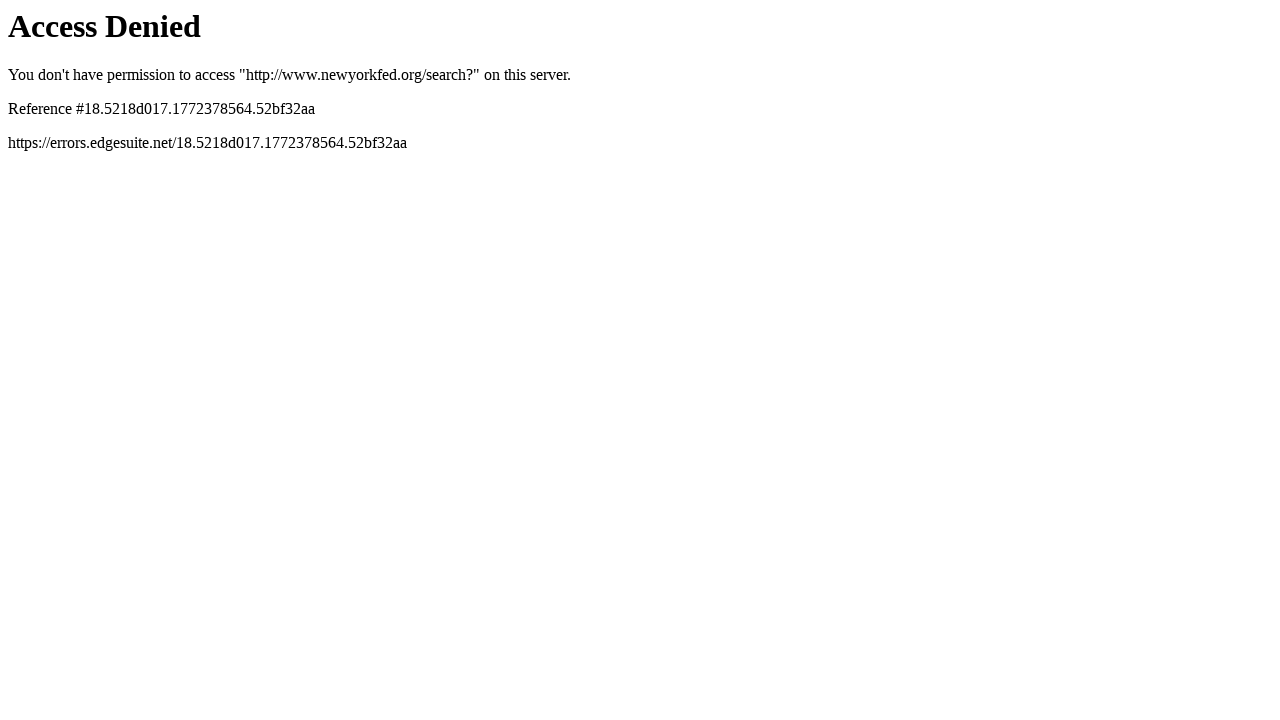

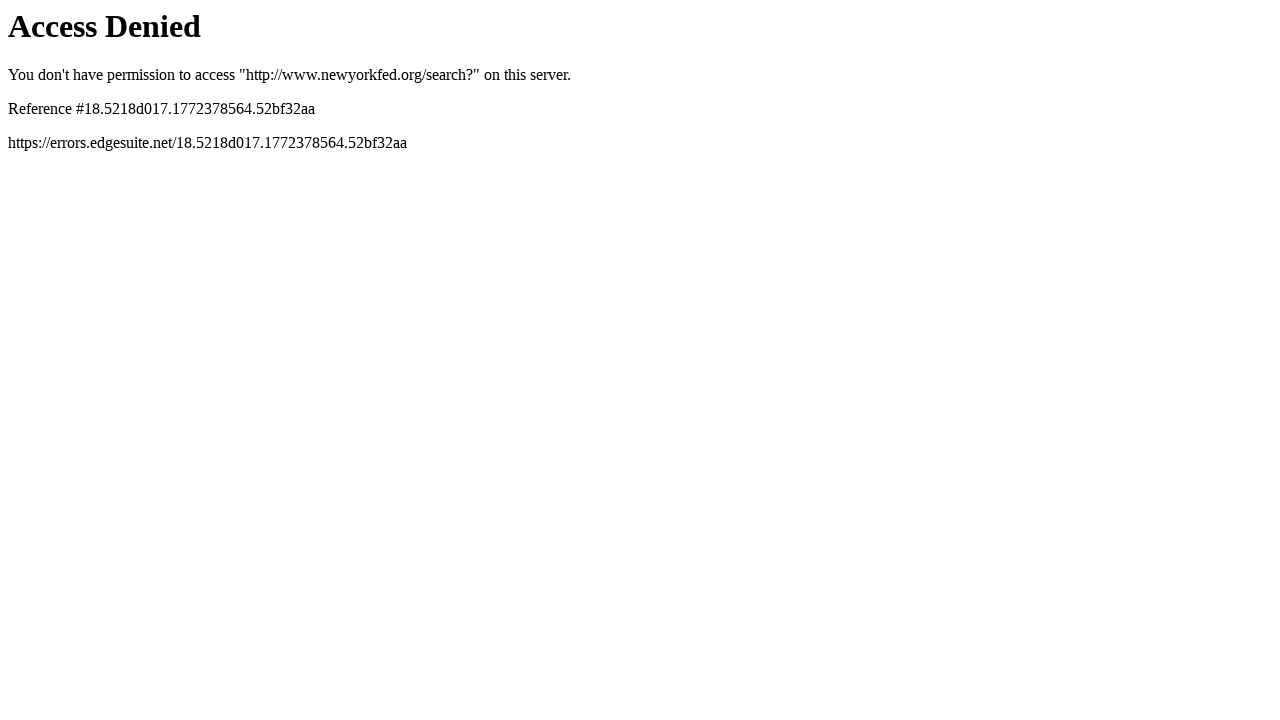